Tests handling of a JavaScript confirmation popup by clicking a button that triggers it and then dismissing the confirmation dialog

Starting URL: https://omayo.blogspot.com/p/page7.html

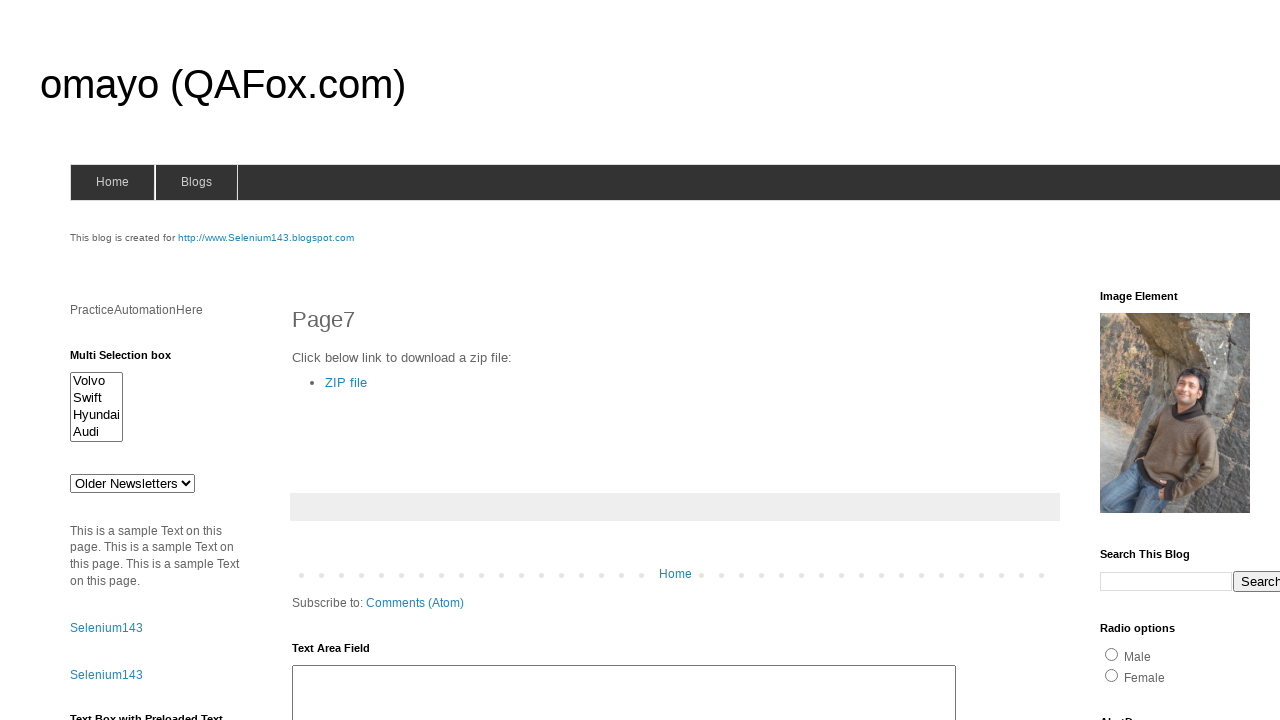

Clicked confirm button to trigger confirmation popup at (1155, 361) on #confirm
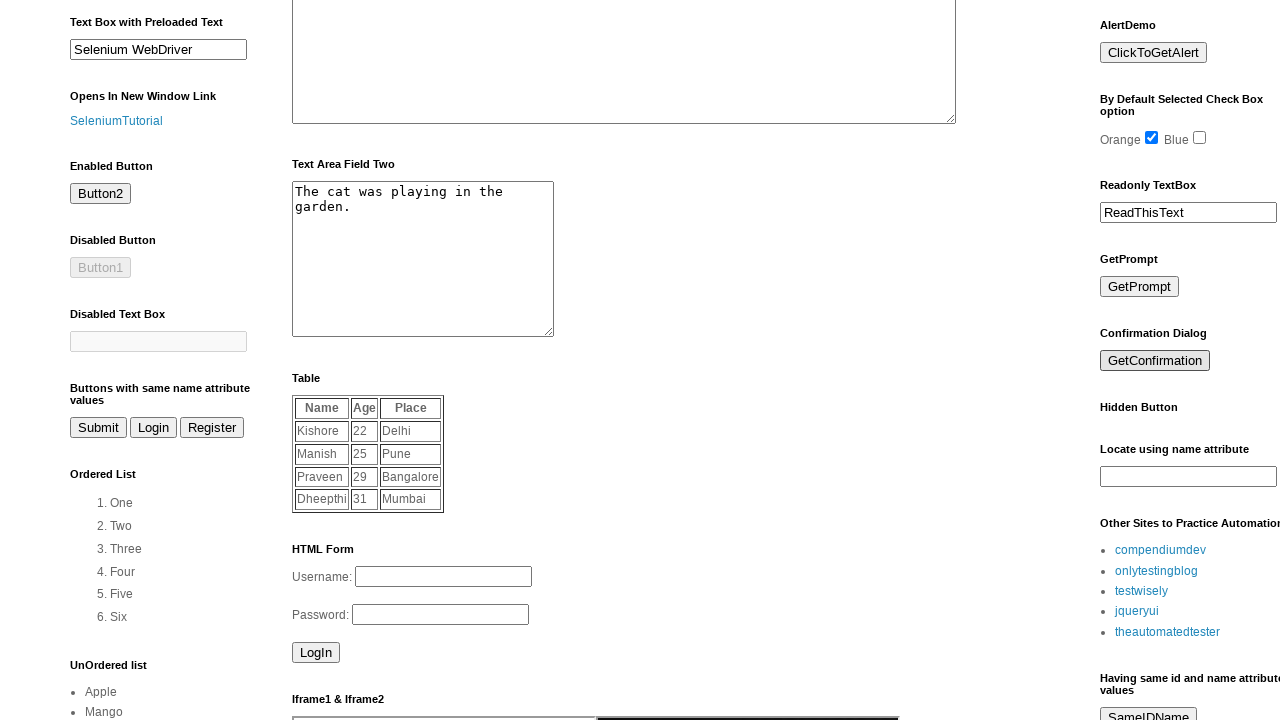

Set up dialog handler to dismiss confirmation dialogs
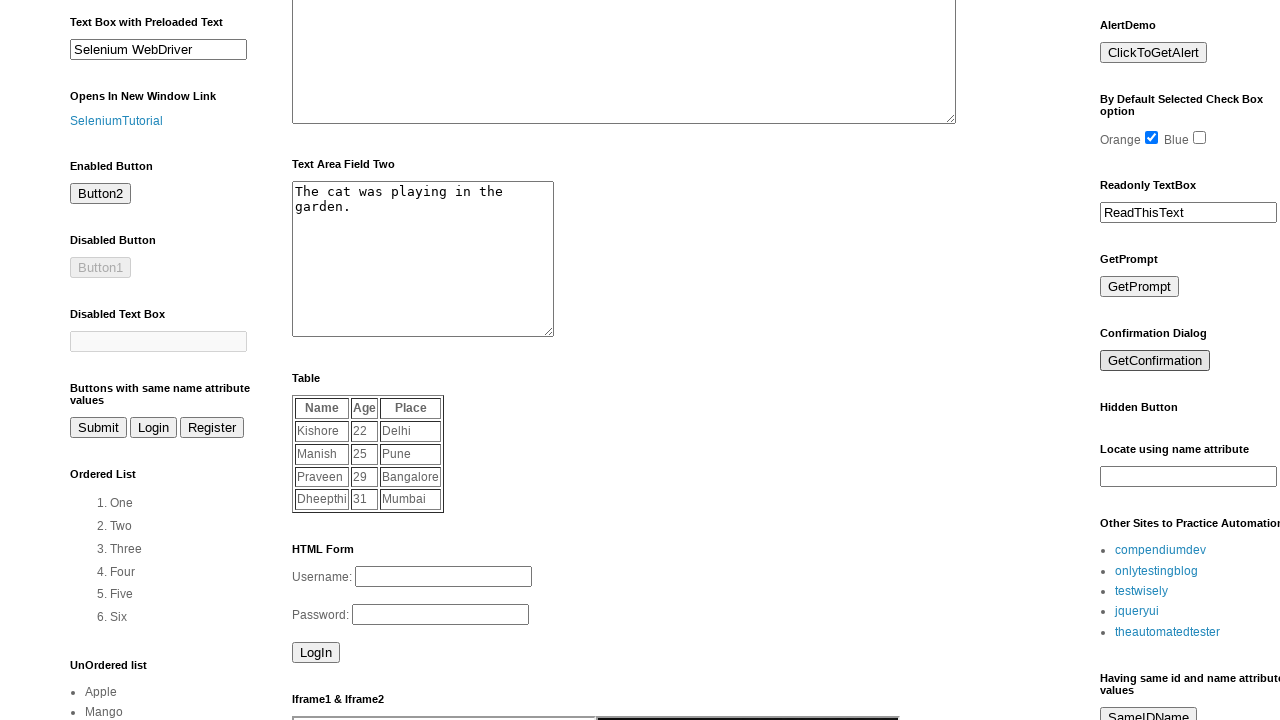

Set up one-time dialog handler to dismiss next confirmation
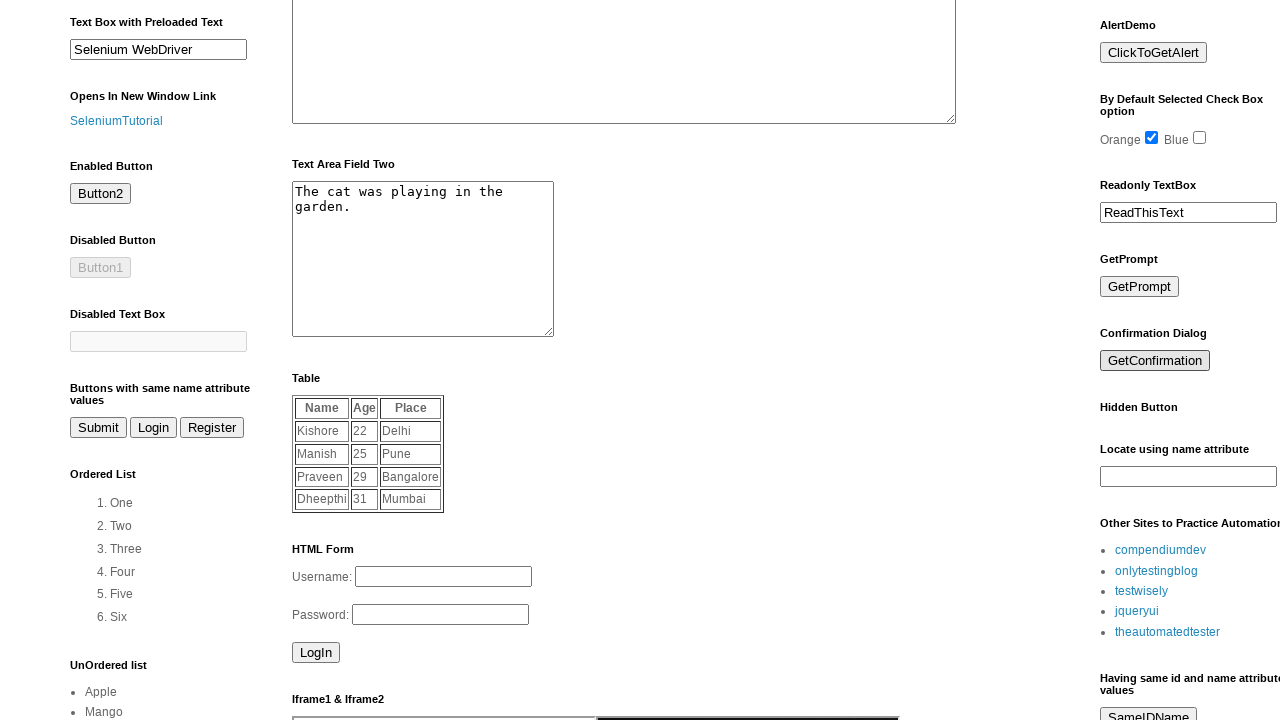

Clicked confirm button again with dialog handler active at (1155, 361) on #confirm
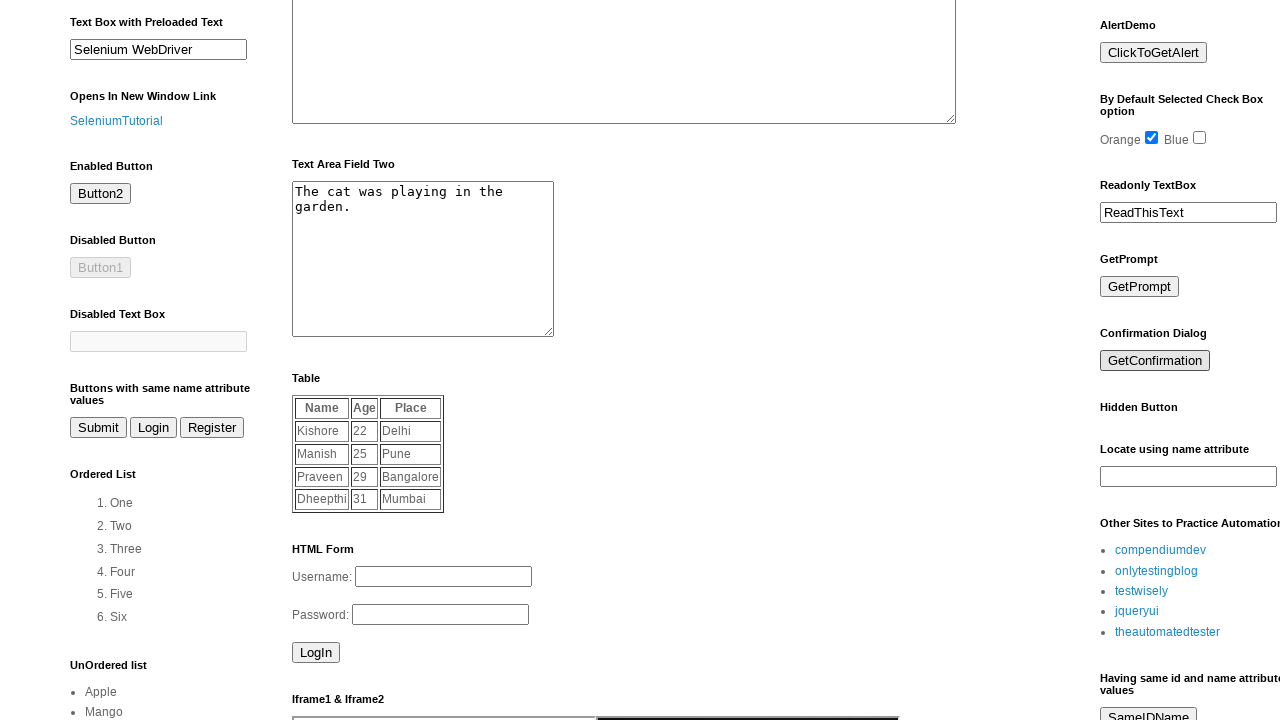

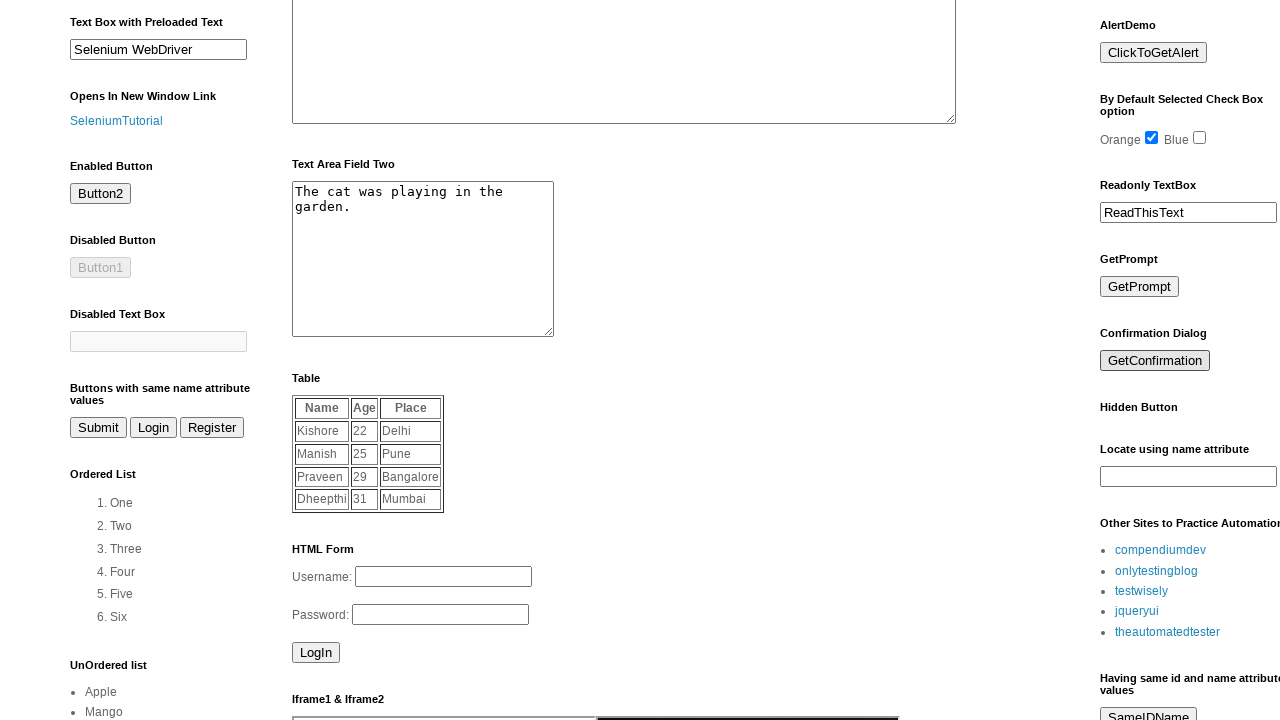